Navigates to Flipkart website and verifies the page loads by checking the title

Starting URL: https://www.flipkart.com/

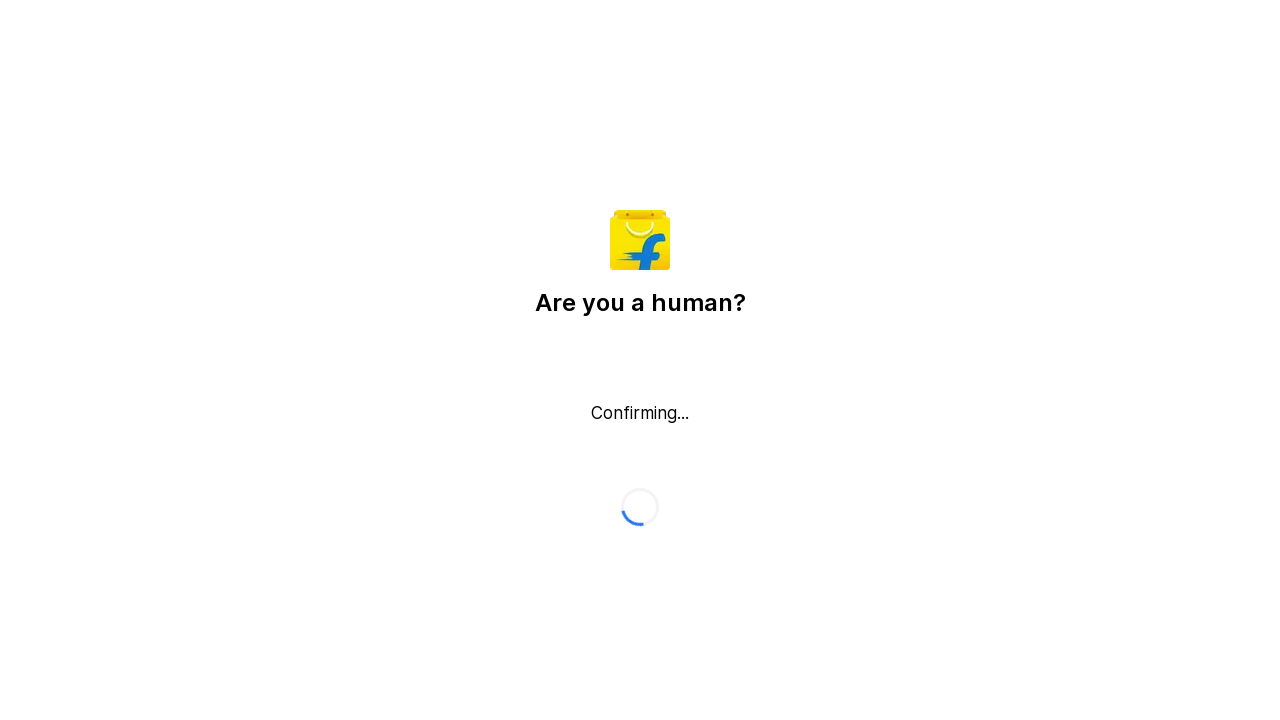

Waited for page to reach domcontentloaded state
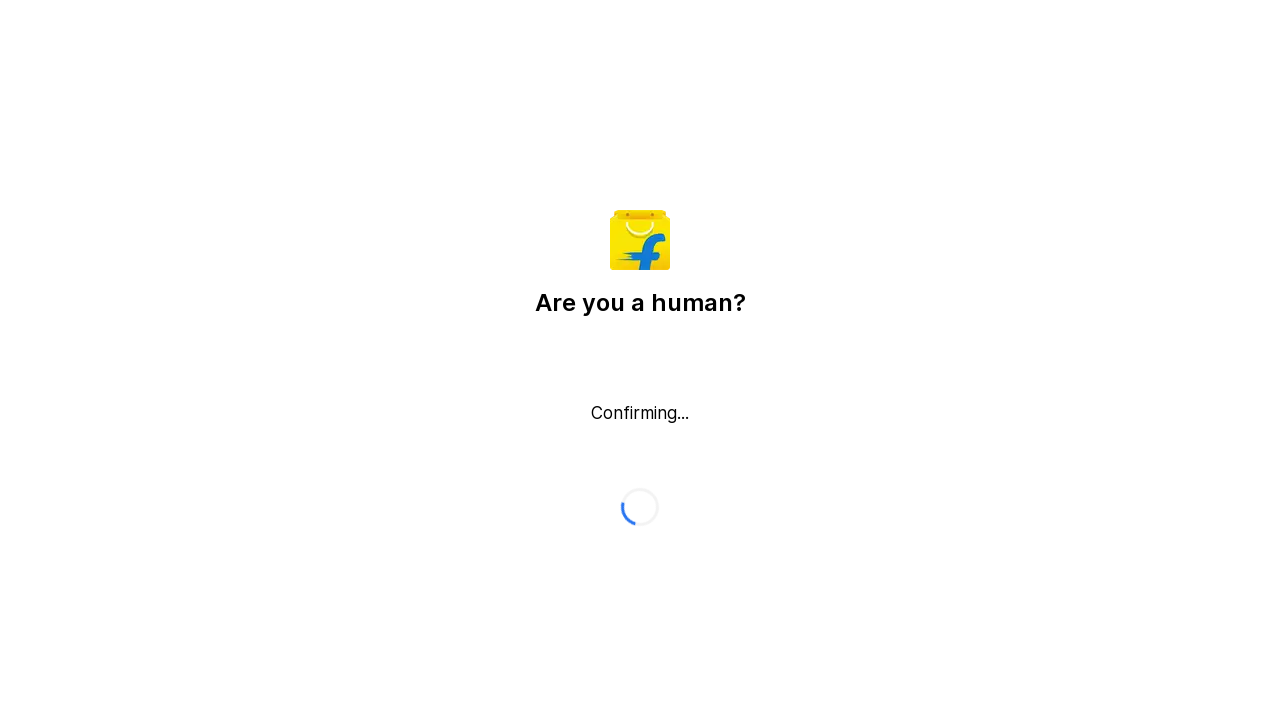

Retrieved page title: Flipkart reCAPTCHA
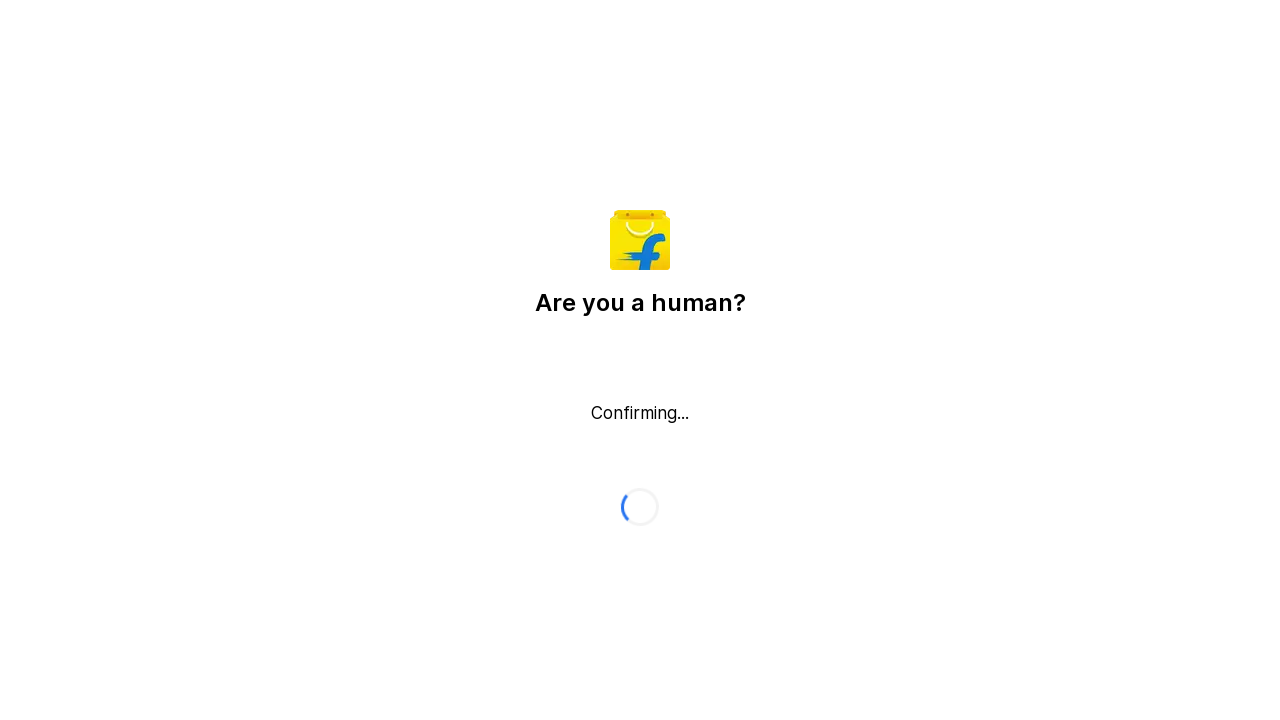

Logged page title to console: Flipkart reCAPTCHA
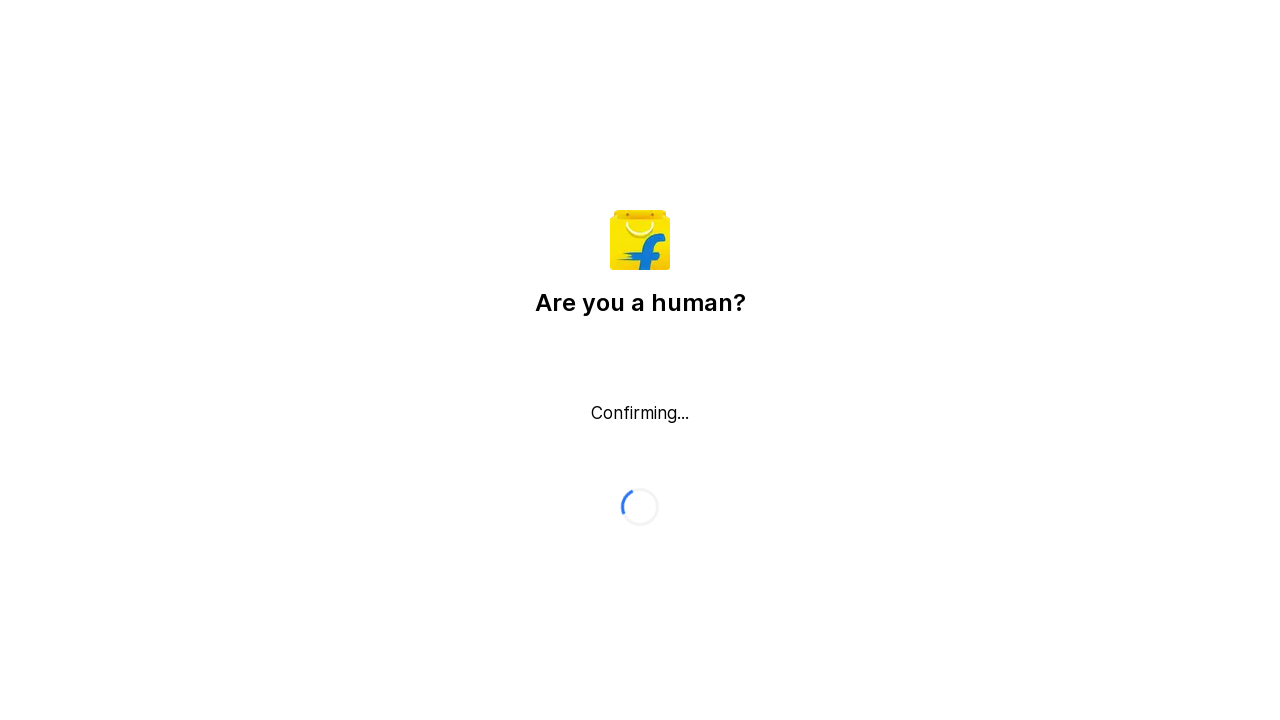

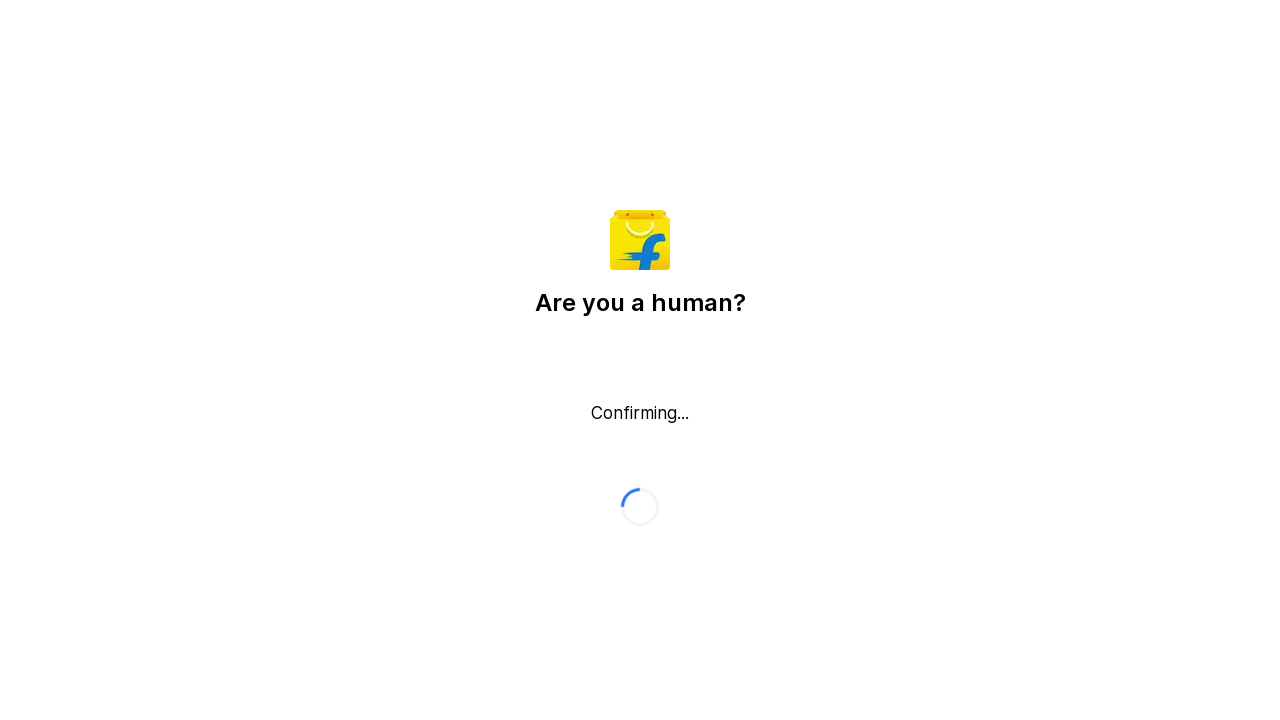